Tests checkbox selection functionality on an e-commerce filter page by clicking on brand filter checkboxes

Starting URL: https://www.eldorado.ru/c/televizory/f/smart-tv/

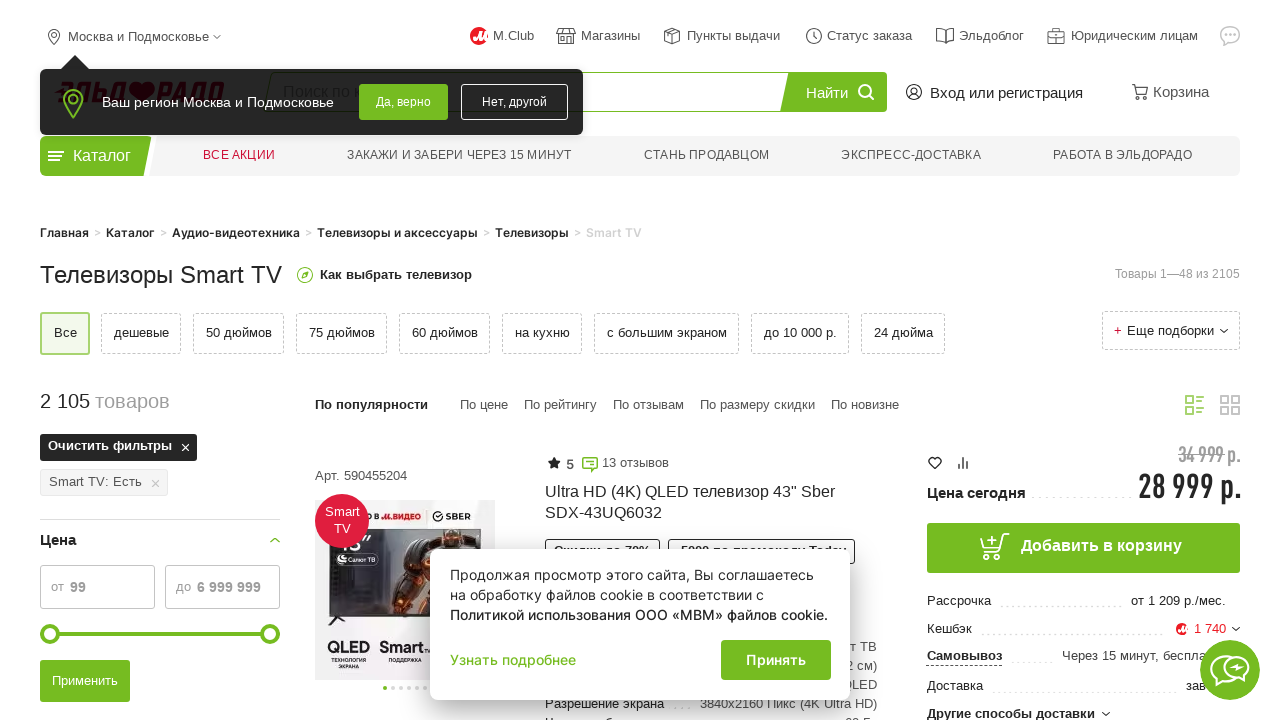

Clicked on Samsung brand filter checkbox at (160, 360) on xpath=//a[text()='Samsung']/ancestor::div[2]/child::*[1]
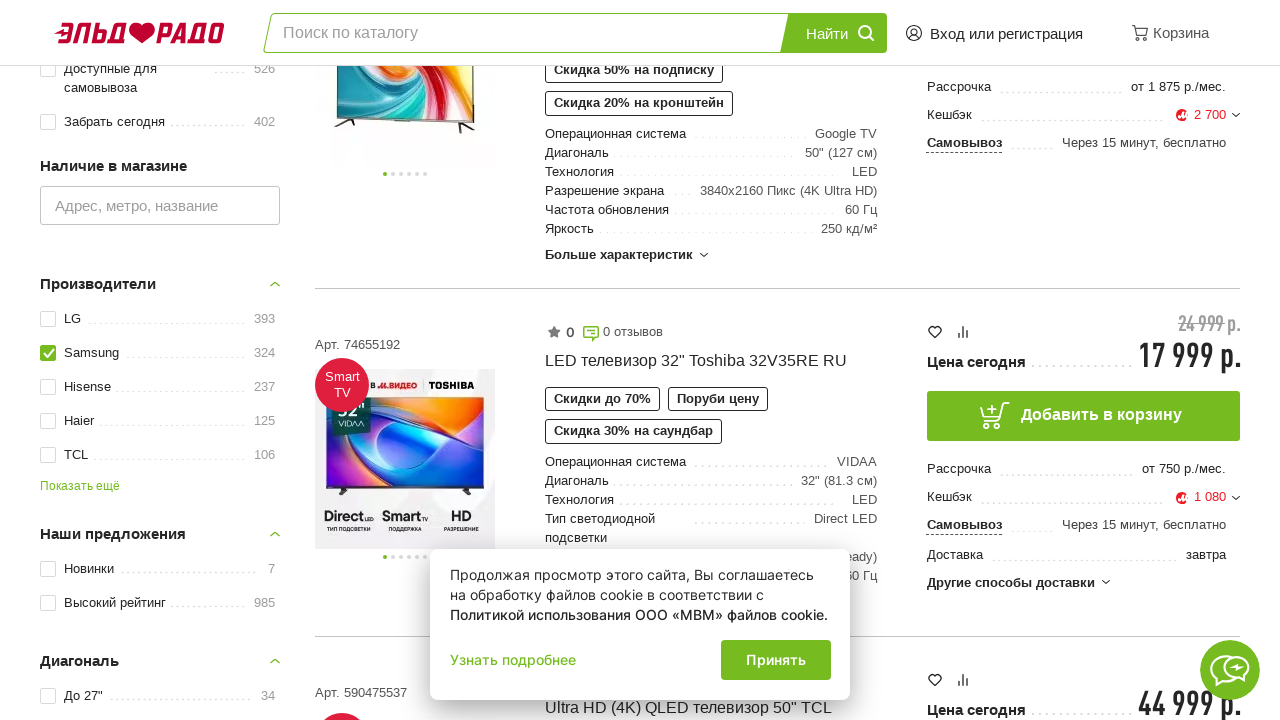

Waited 2 seconds for Samsung filter to be applied
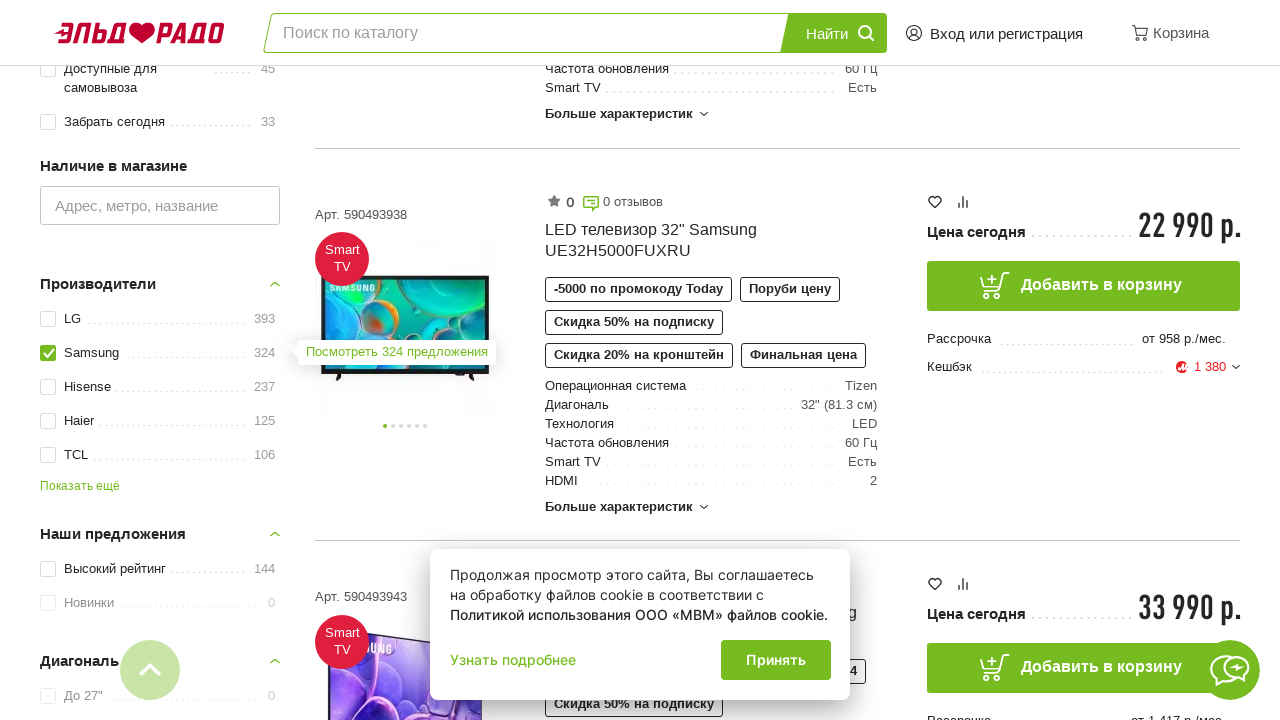

Located Samsung checkbox element to verify its state
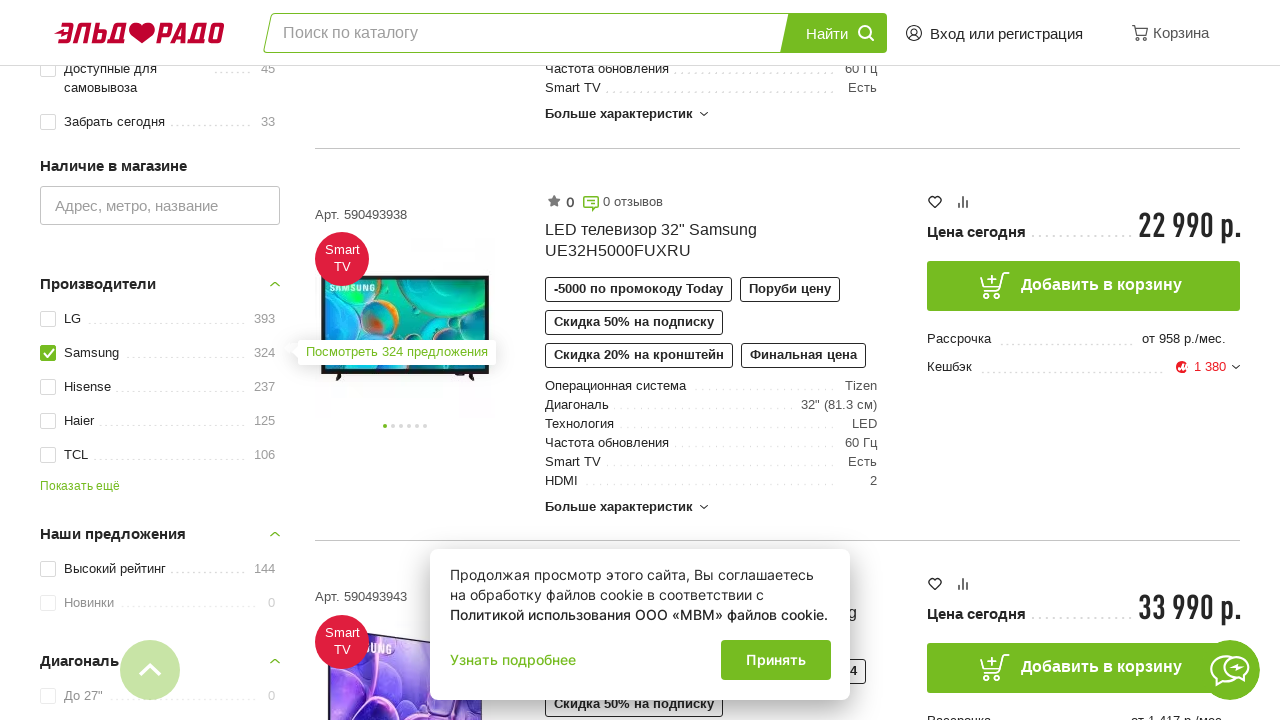

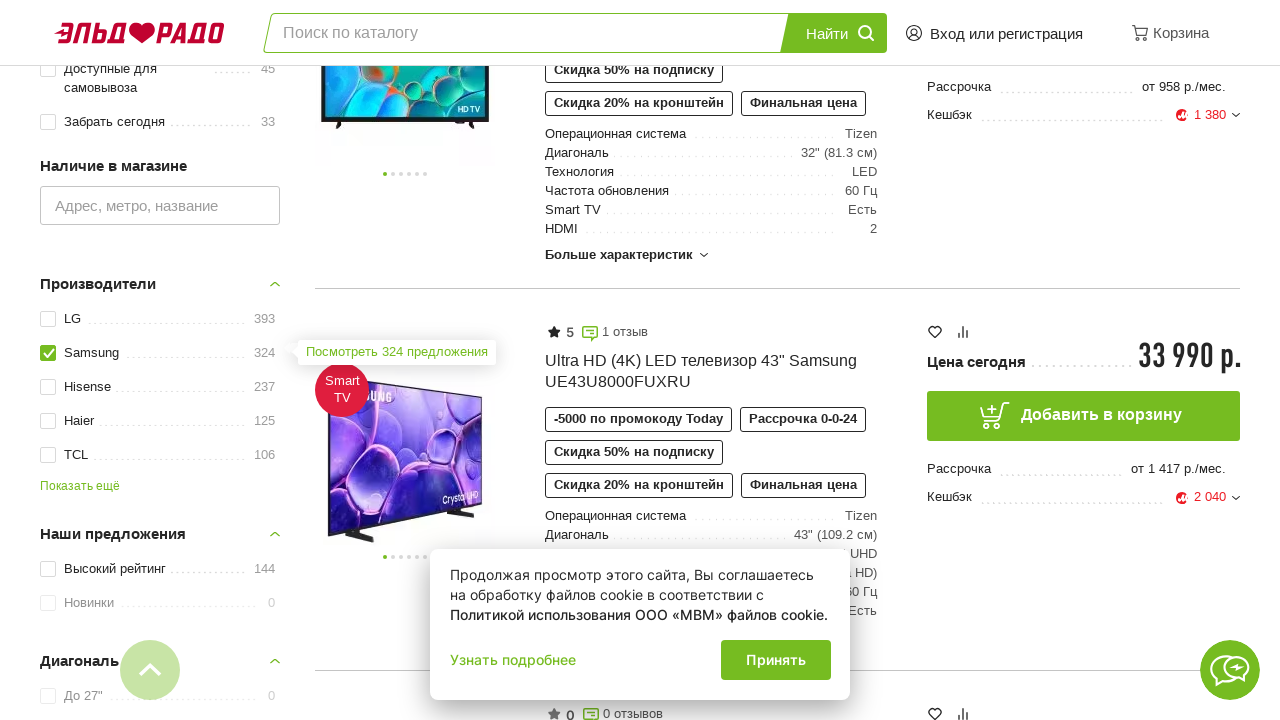